Tests that todo data persists after page reload.

Starting URL: https://demo.playwright.dev/todomvc

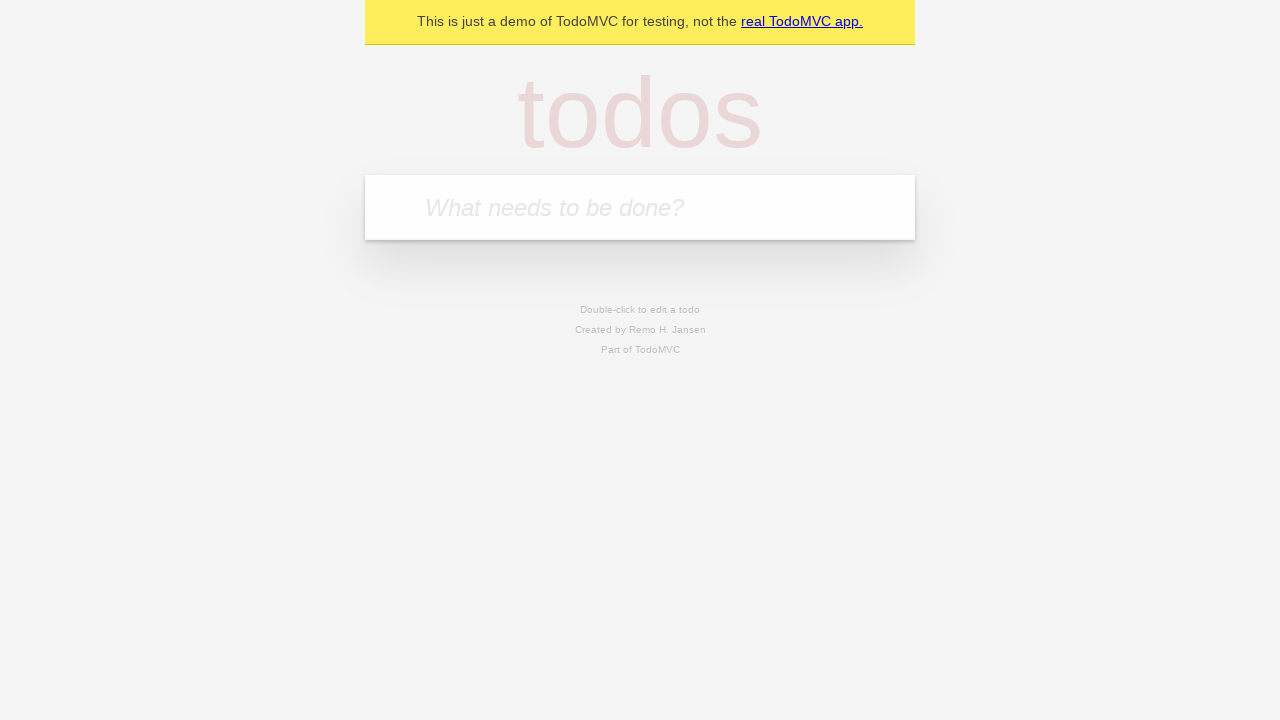

Filled todo input with 'buy some cheese' on internal:attr=[placeholder="What needs to be done?"i]
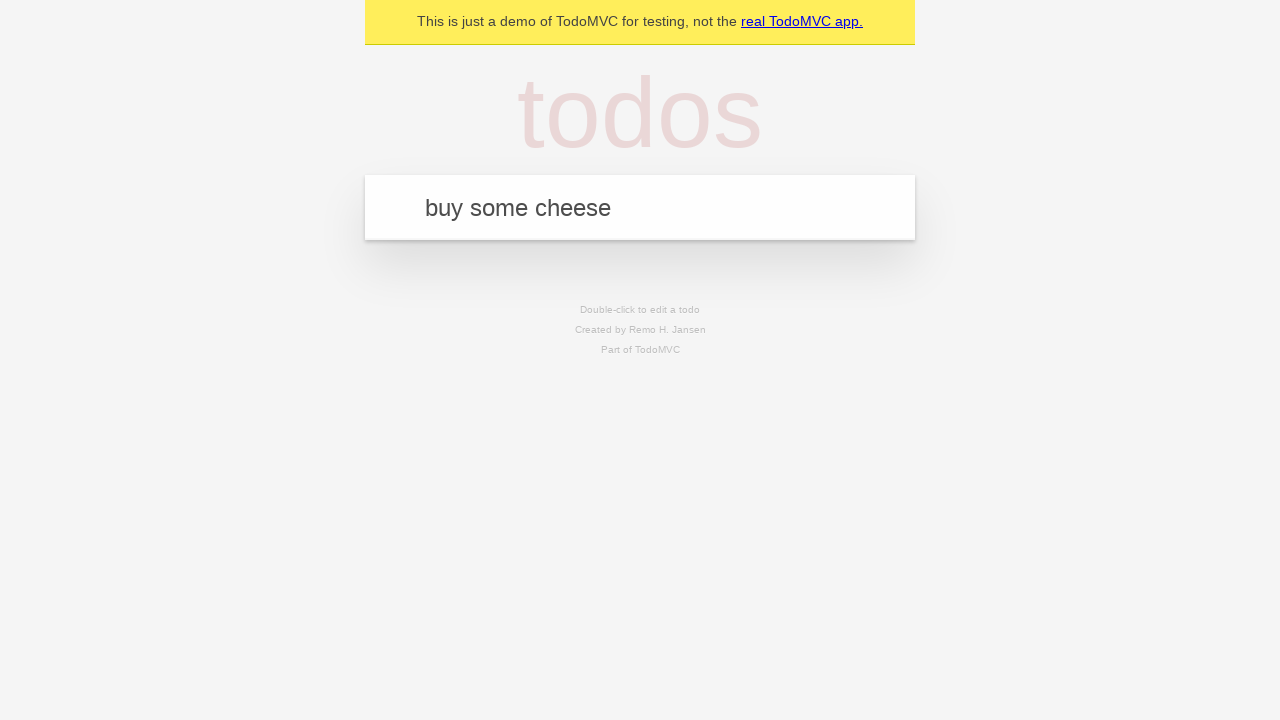

Pressed Enter to add todo 'buy some cheese' on internal:attr=[placeholder="What needs to be done?"i]
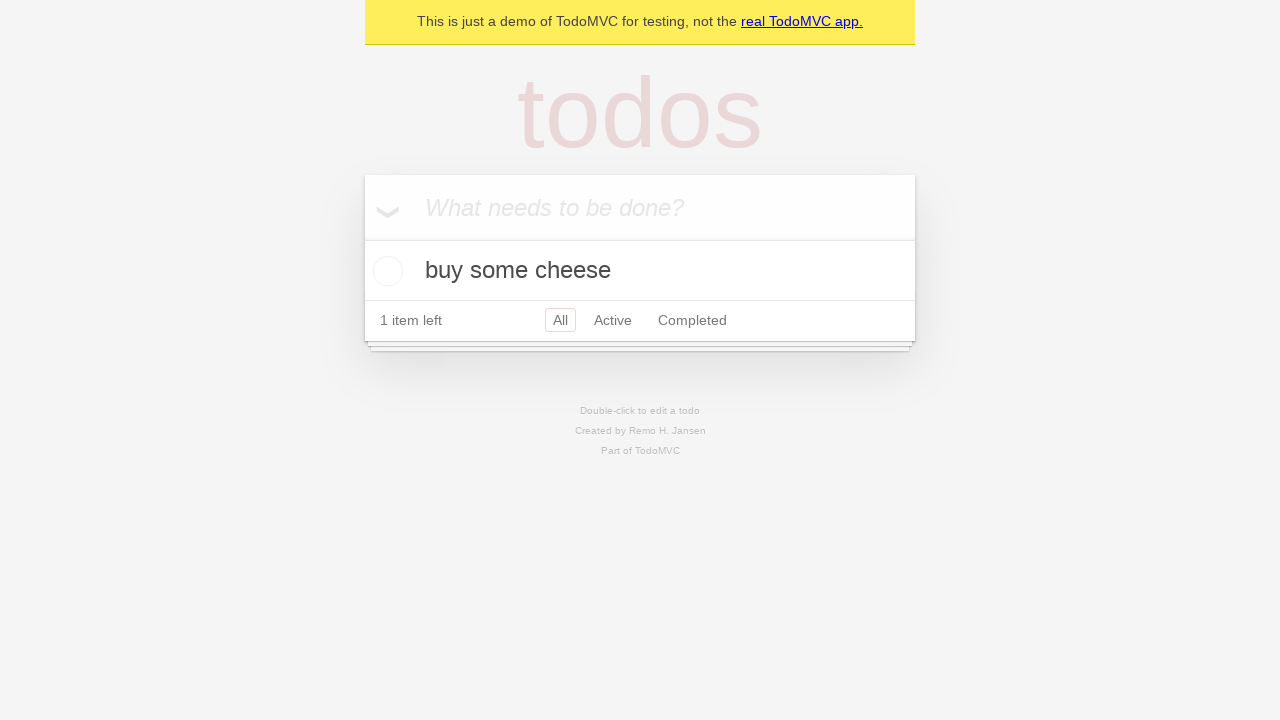

Filled todo input with 'feed the cat' on internal:attr=[placeholder="What needs to be done?"i]
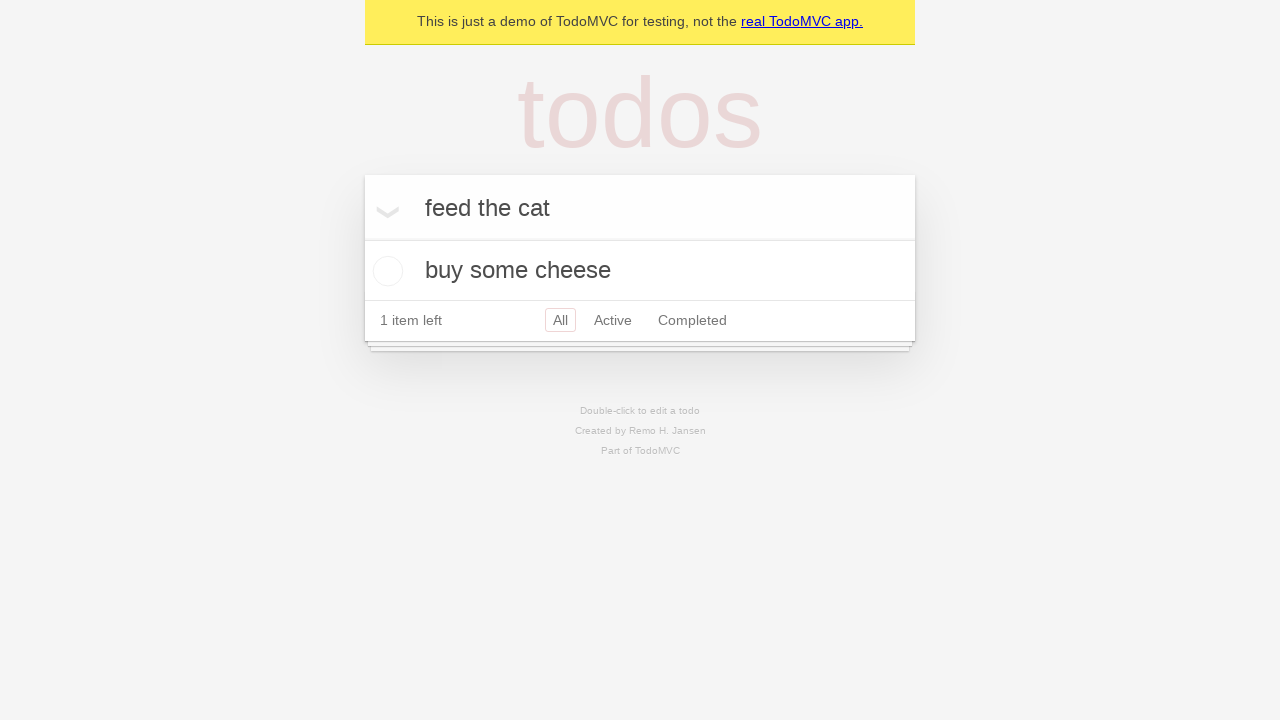

Pressed Enter to add todo 'feed the cat' on internal:attr=[placeholder="What needs to be done?"i]
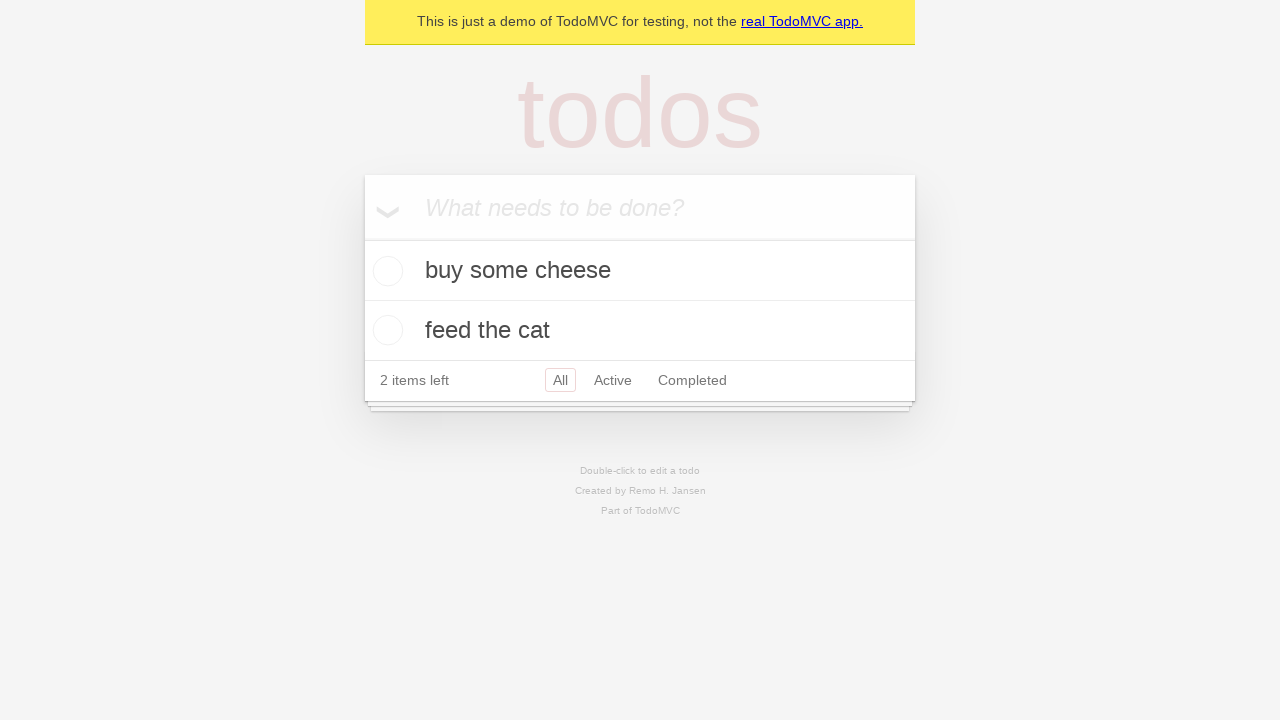

Waited for second todo item to load
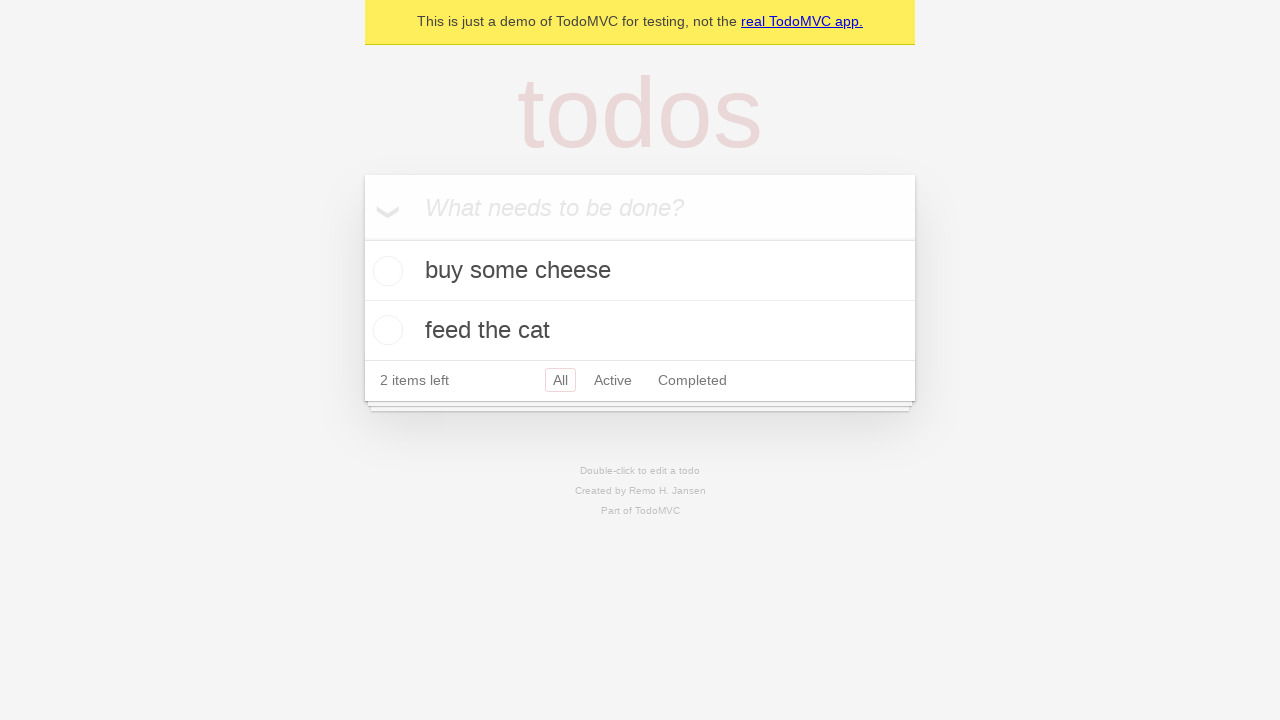

Checked the first todo item at (385, 271) on [data-testid='todo-item'] >> nth=0 >> internal:role=checkbox
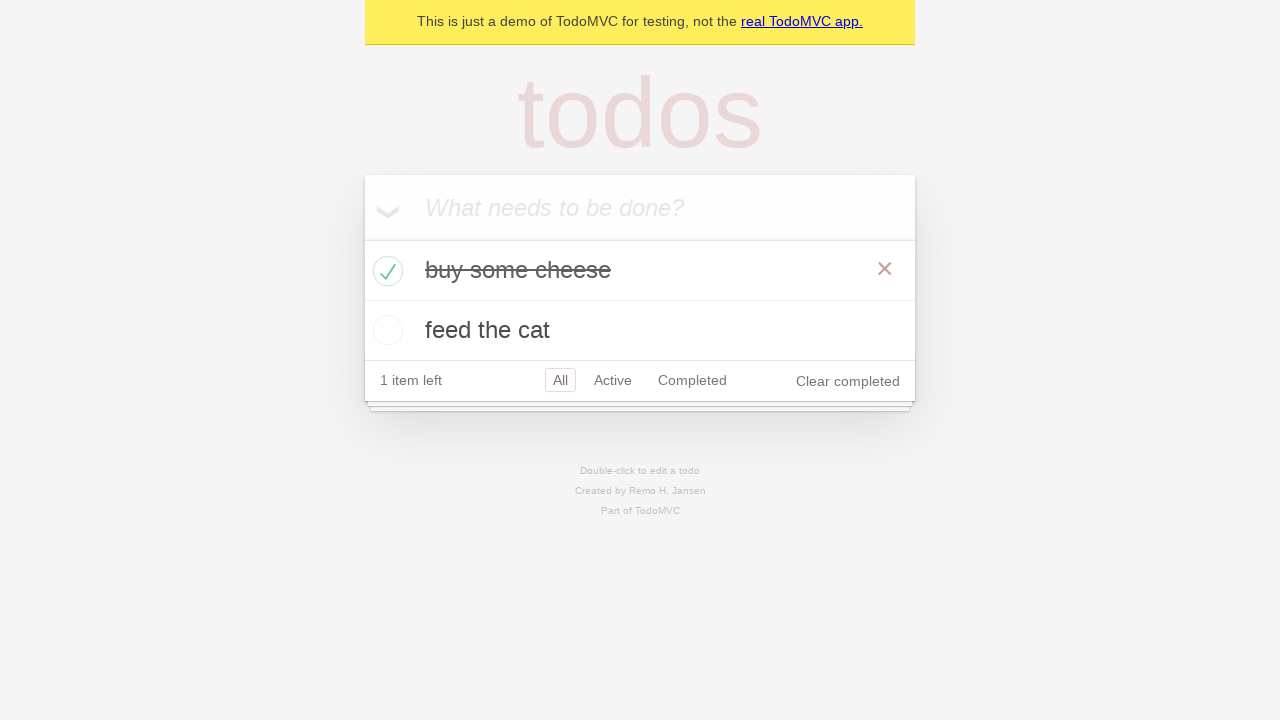

Reloaded the page to test data persistence
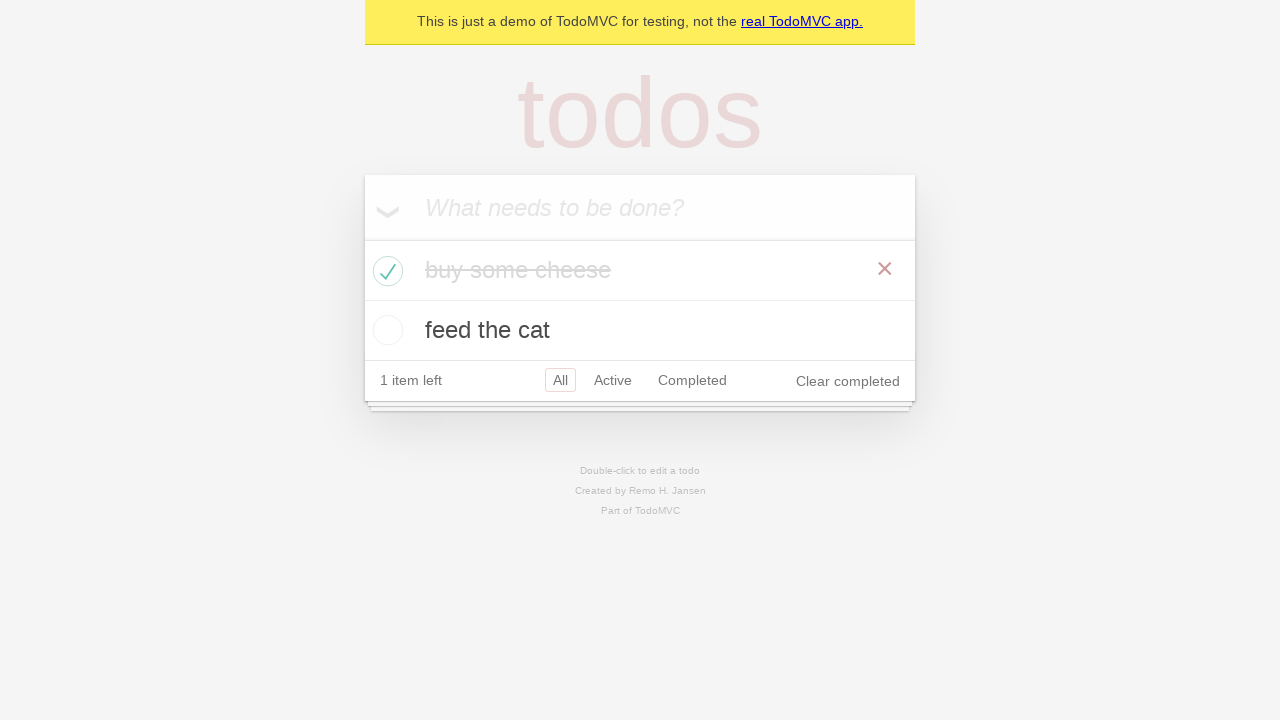

Verified todo items persisted after page reload
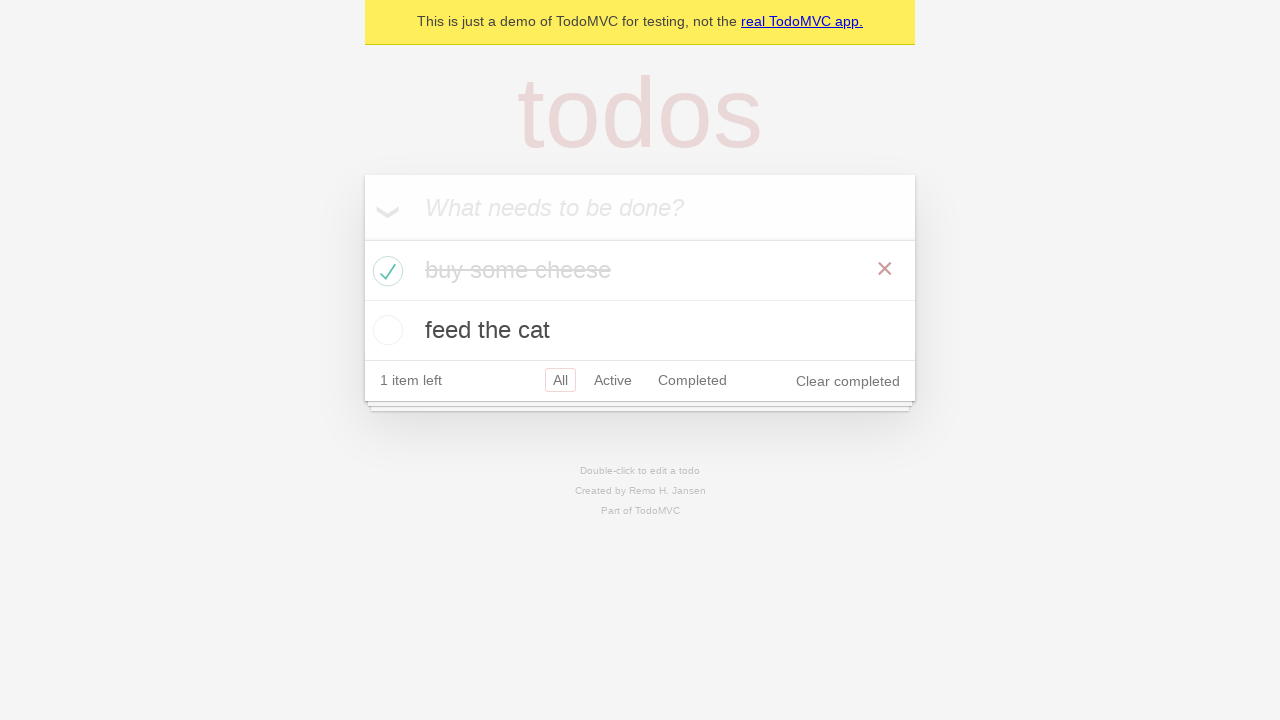

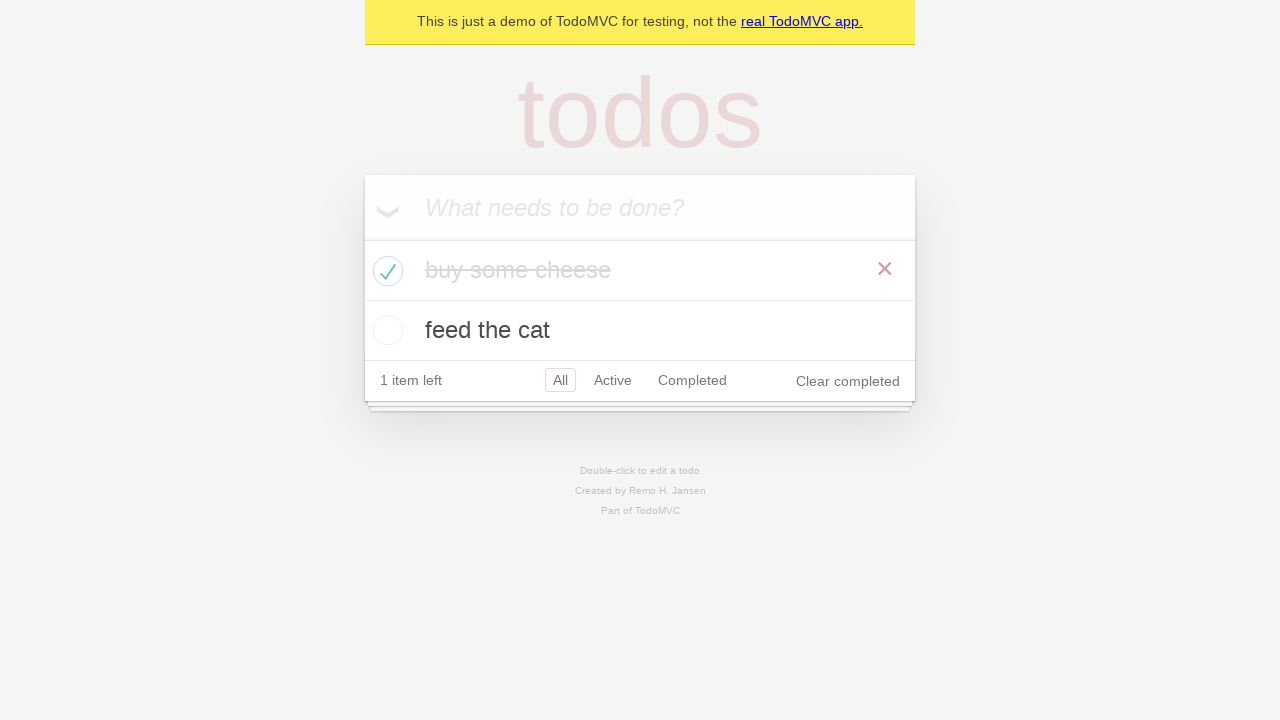